Navigates to the Hover Demo page and checks the background color of the second button

Starting URL: https://www.lambdatest.com/selenium-playground/

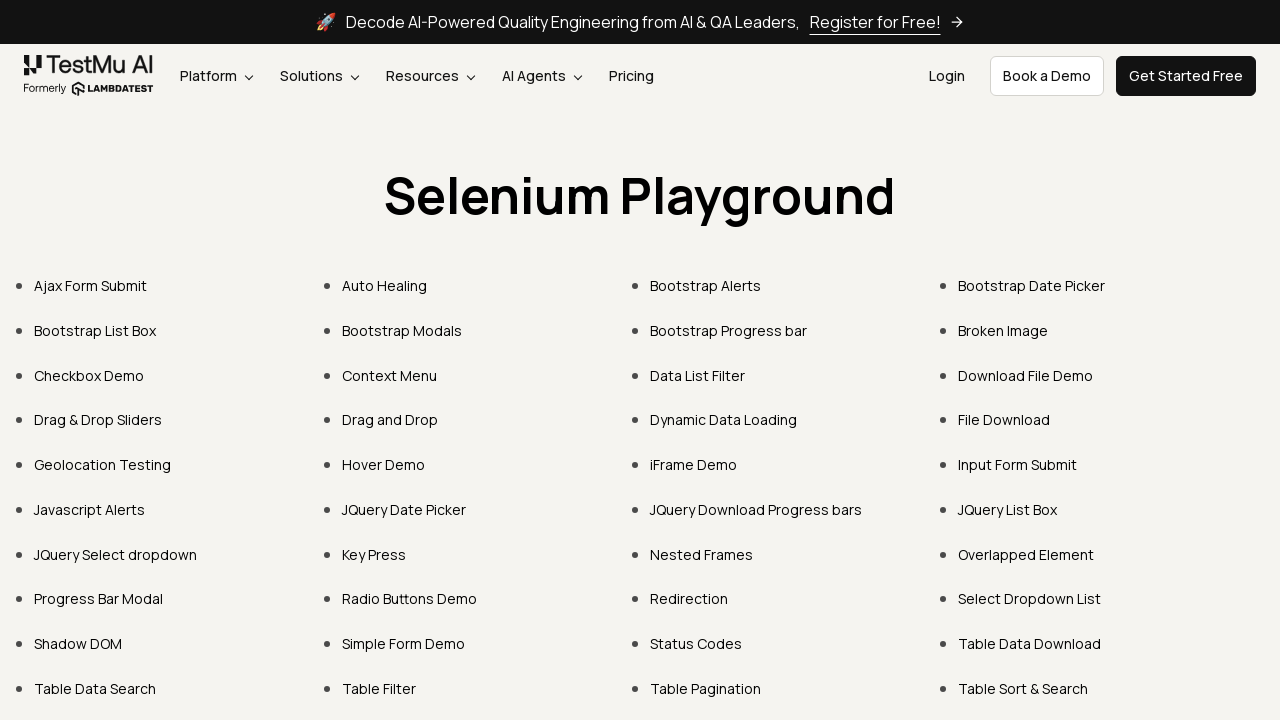

Clicked on Hover Demo link at (384, 464) on xpath=//a[normalize-space()="Hover Demo"]
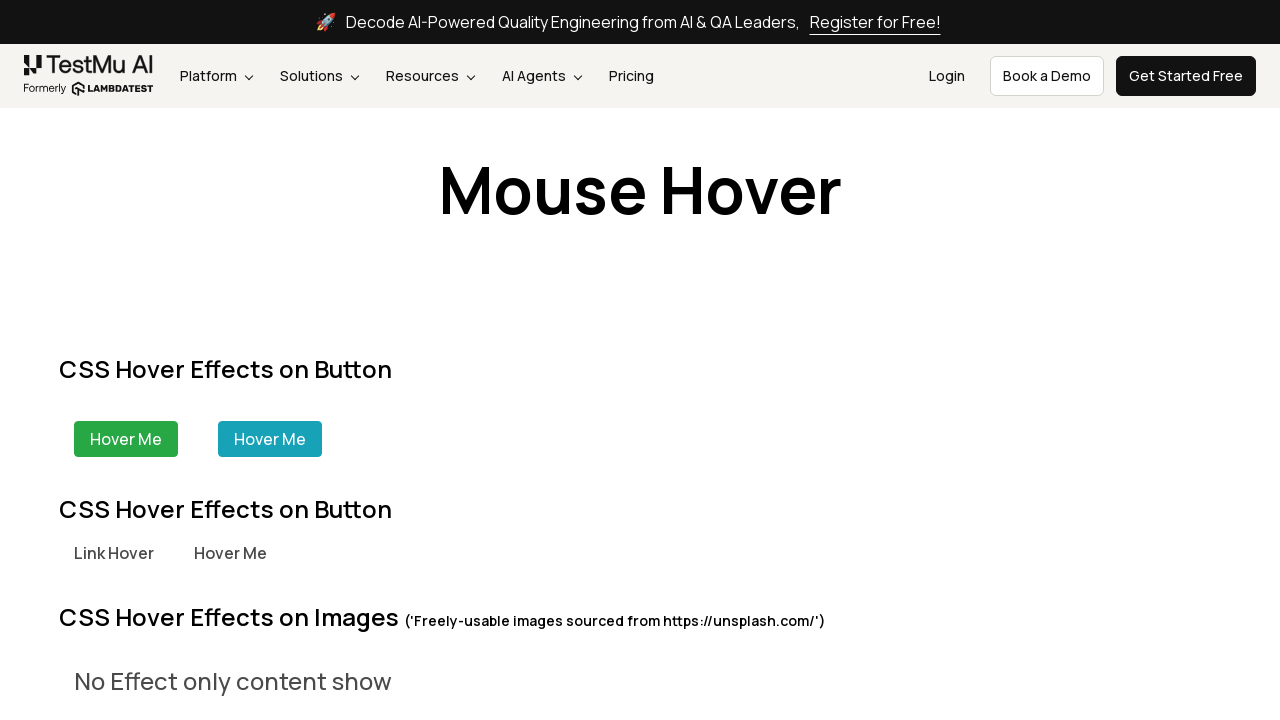

Second button is visible and ready for inspection
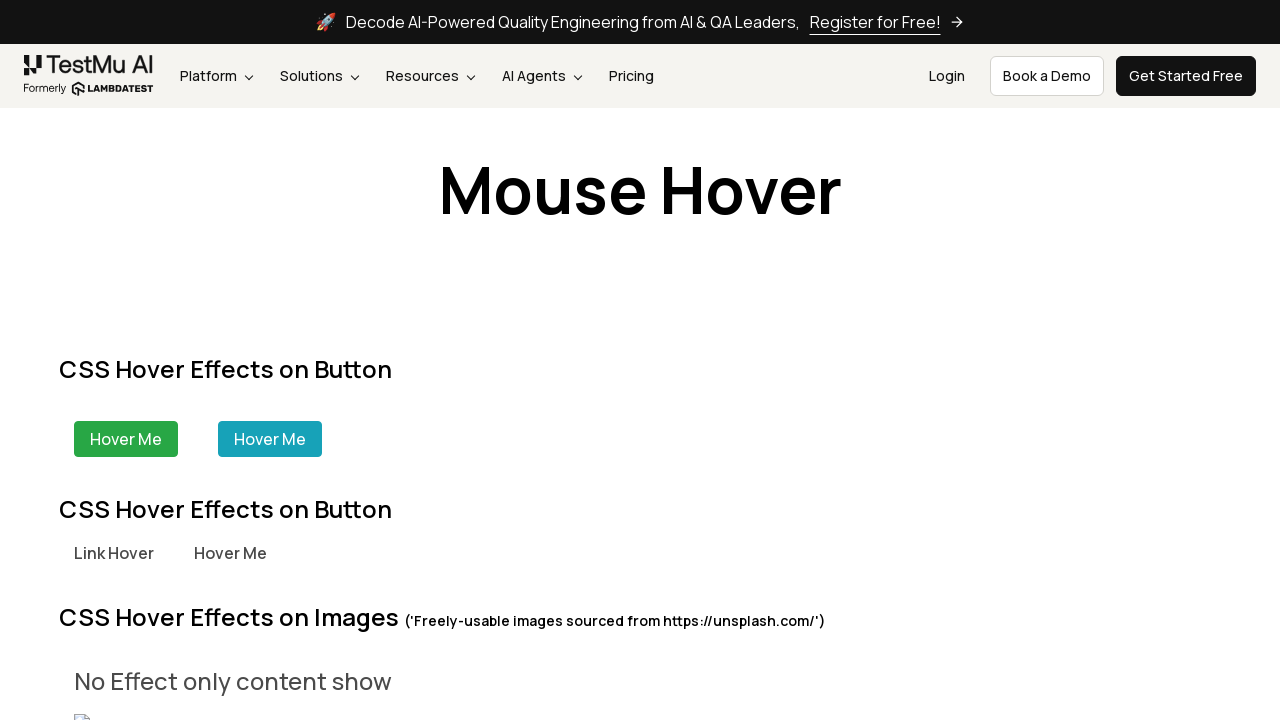

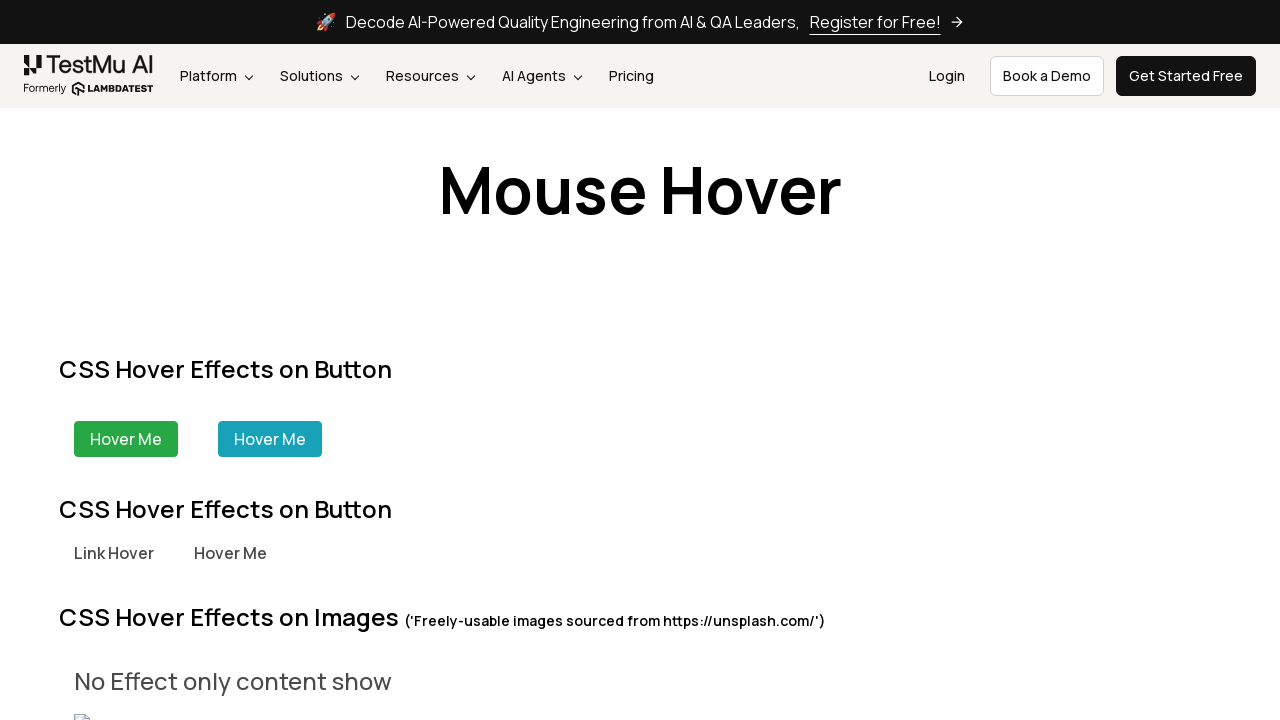